Navigates to an e-commerce site and adds multiple specific vegetables/fruits to the shopping cart by iterating through product listings

Starting URL: https://rahulshettyacademy.com/seleniumPractise

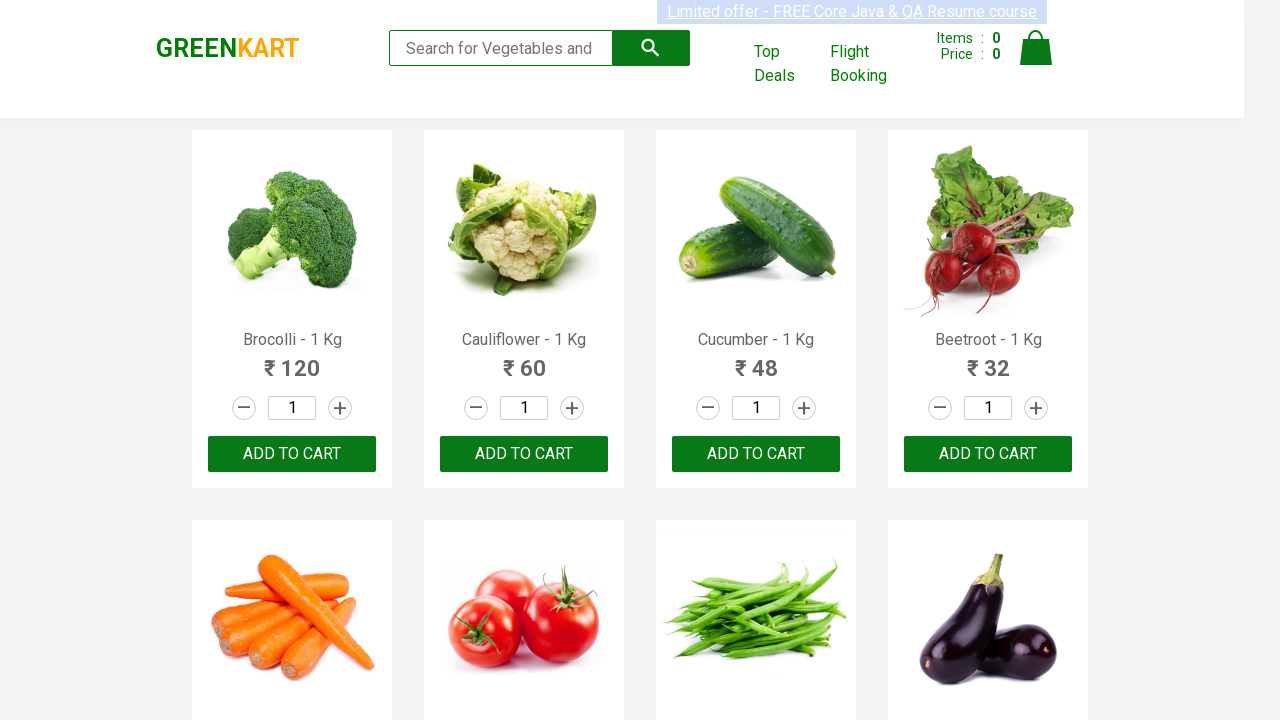

Waited for product names to load
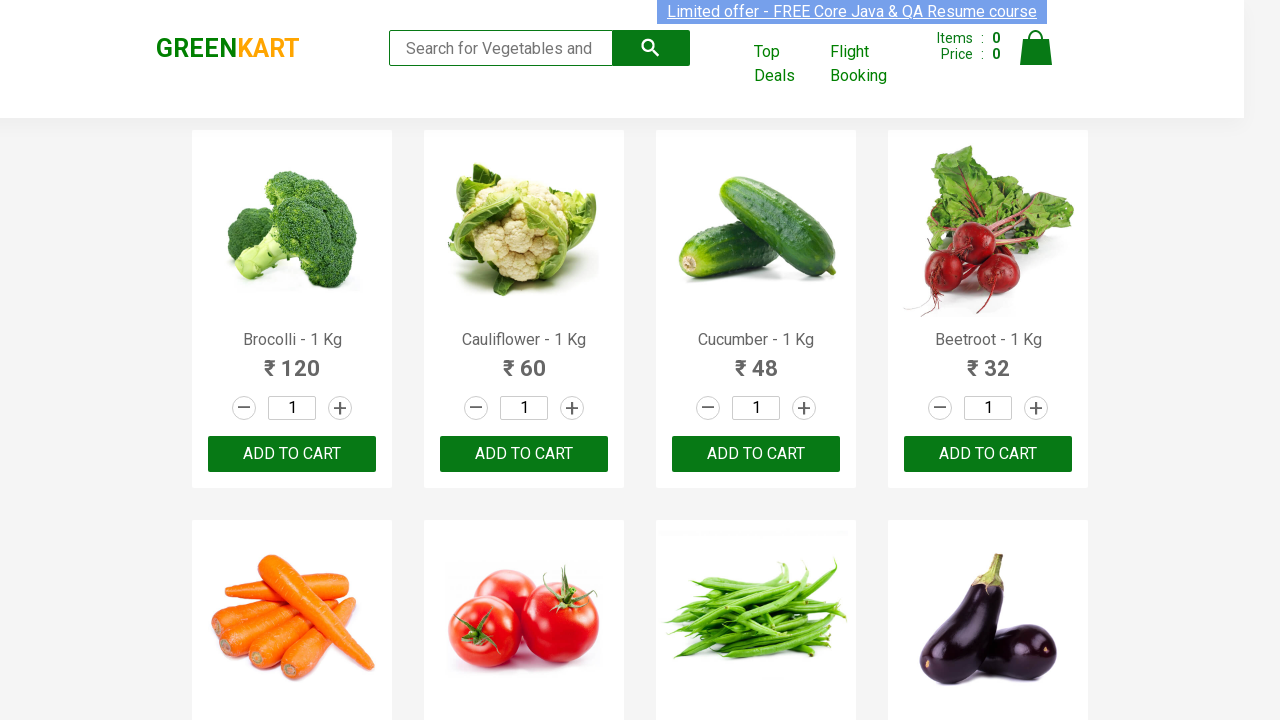

Retrieved all product name elements
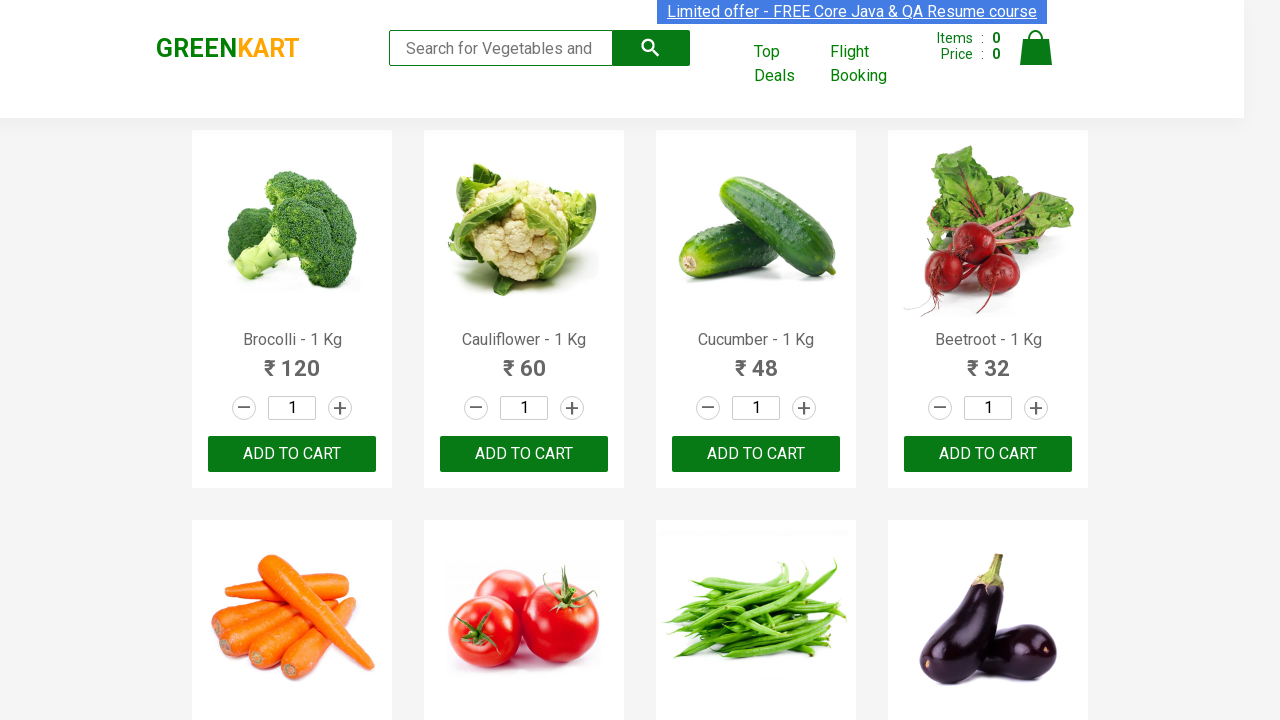

Clicked 'Add to Cart' button for Cucumber at (756, 454) on xpath=//div[@class='product-action']/button >> nth=2
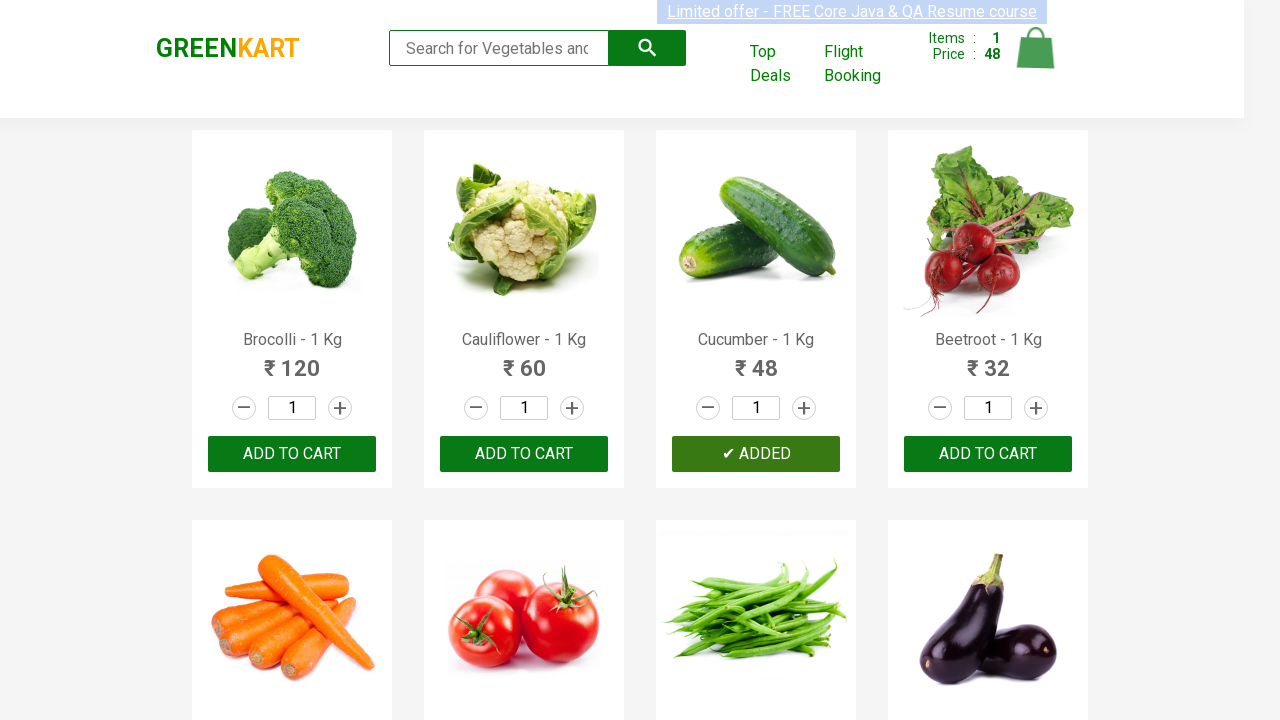

Clicked 'Add to Cart' button for Beetroot at (988, 454) on xpath=//div[@class='product-action']/button >> nth=3
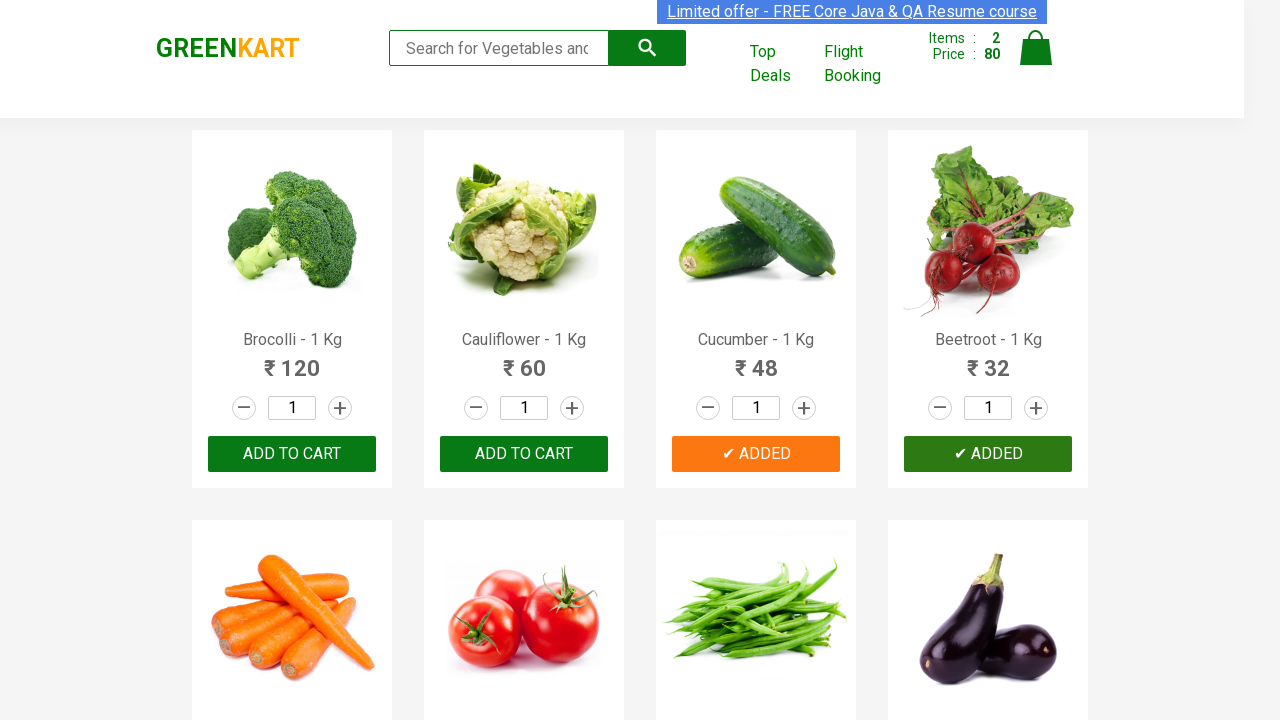

Clicked 'Add to Cart' button for Beans at (756, 360) on xpath=//div[@class='product-action']/button >> nth=6
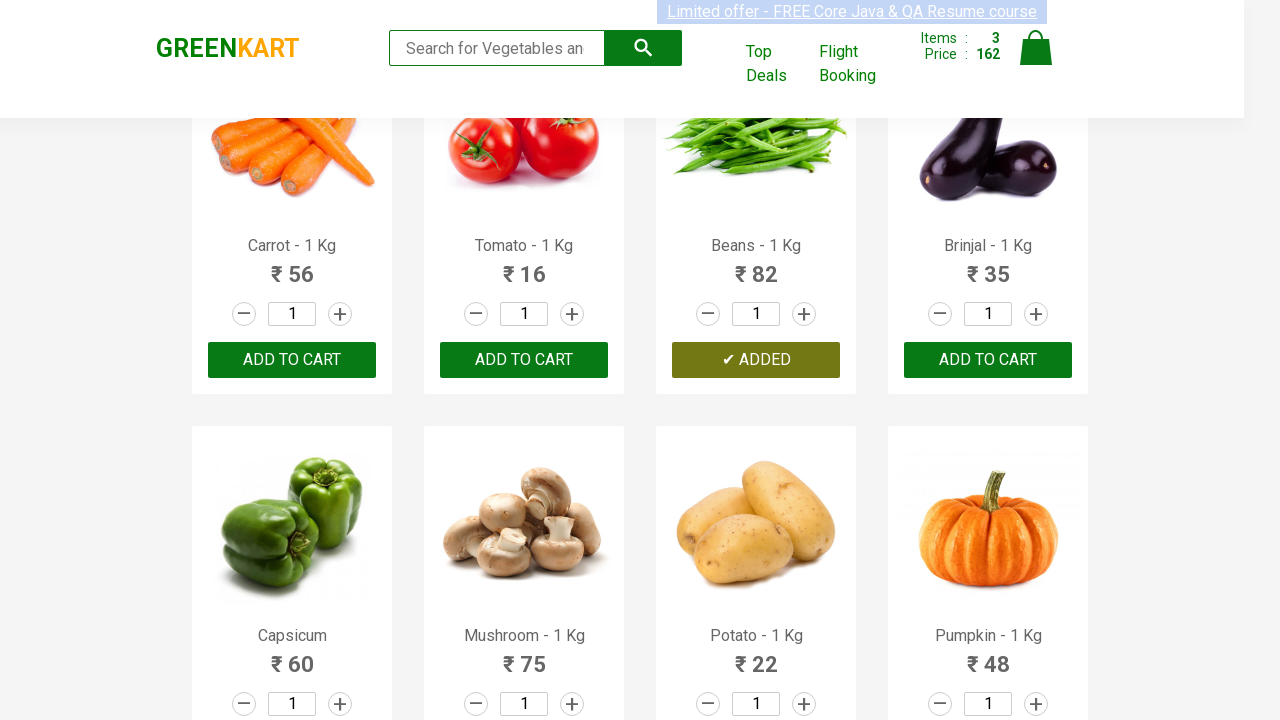

Clicked 'Add to Cart' button for Onion at (524, 360) on xpath=//div[@class='product-action']/button >> nth=13
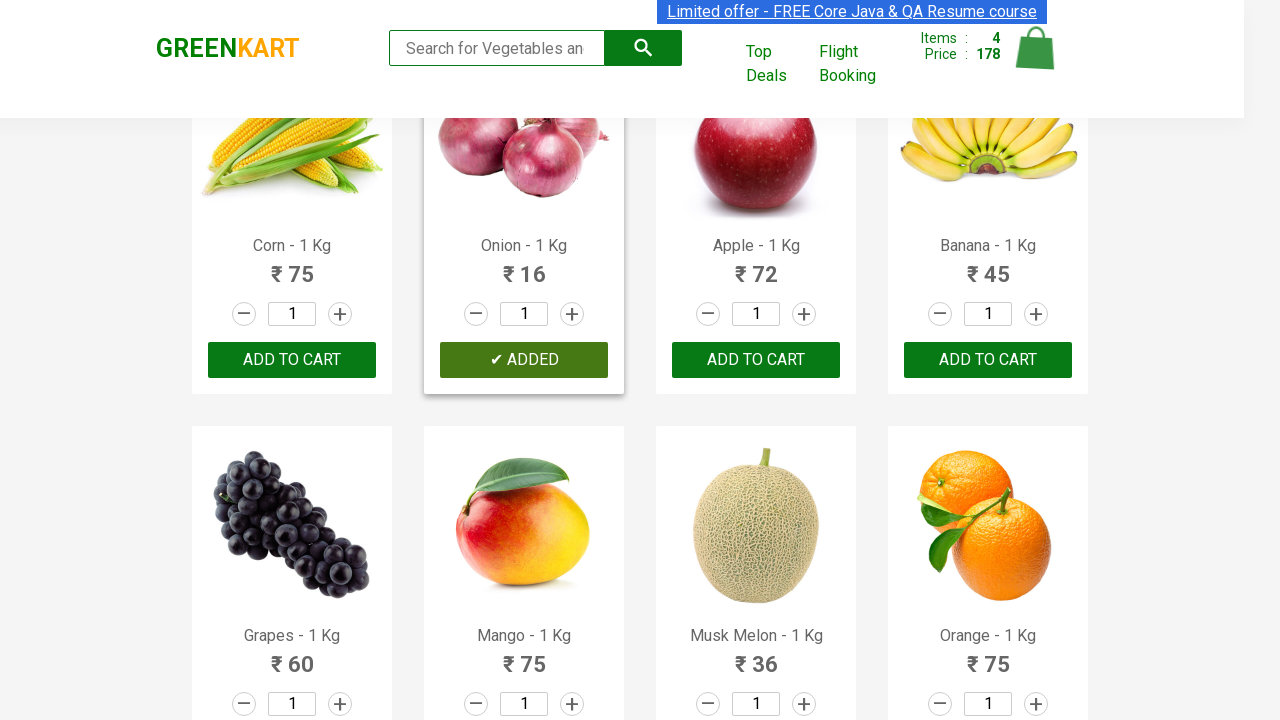

Clicked 'Add to Cart' button for Mango at (524, 360) on xpath=//div[@class='product-action']/button >> nth=17
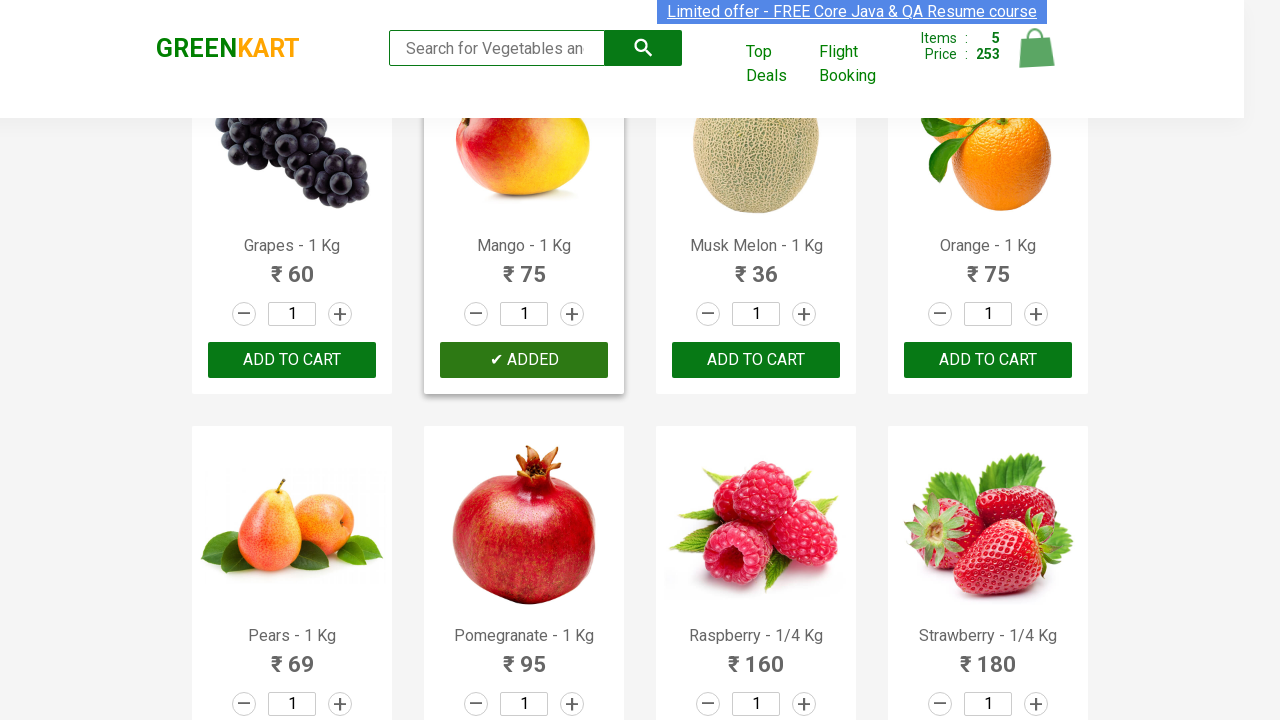

Successfully added all 5 items to cart
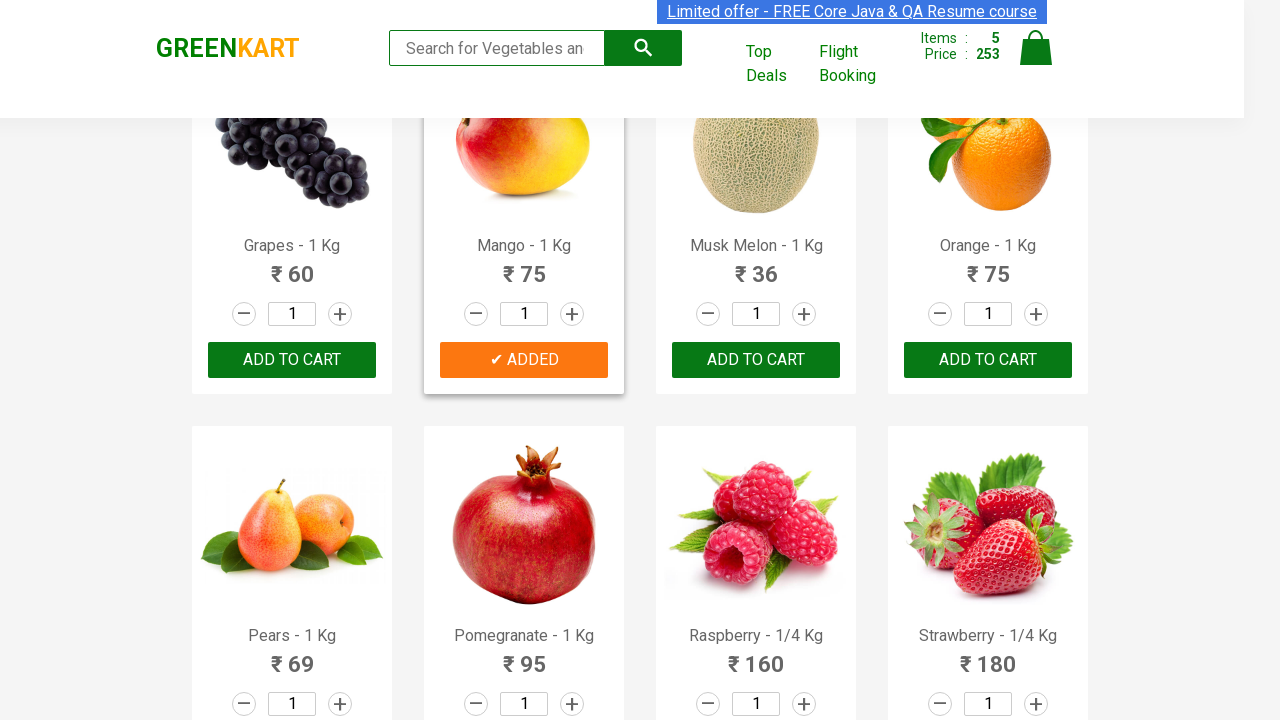

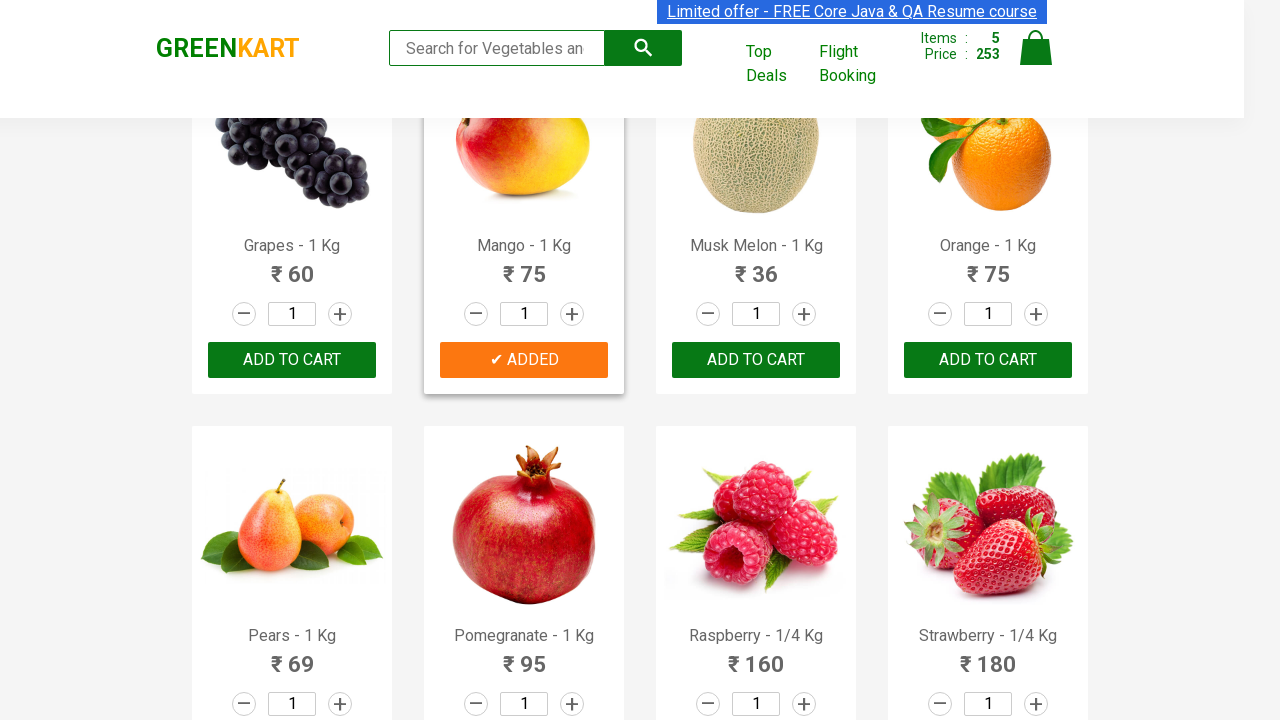